Navigates to W3Schools HTML tables page and interacts with the static table by locating rows and columns

Starting URL: https://www.w3schools.com/html/html_tables.asp

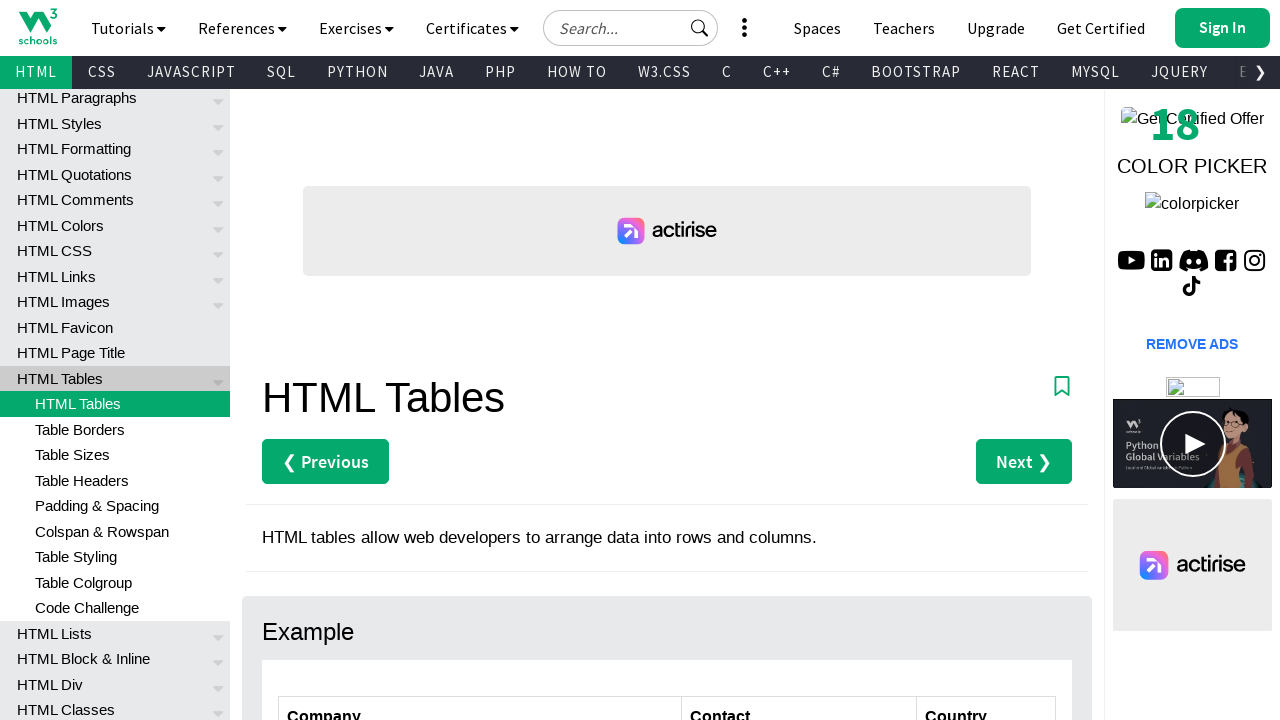

Navigated to W3Schools HTML tables page
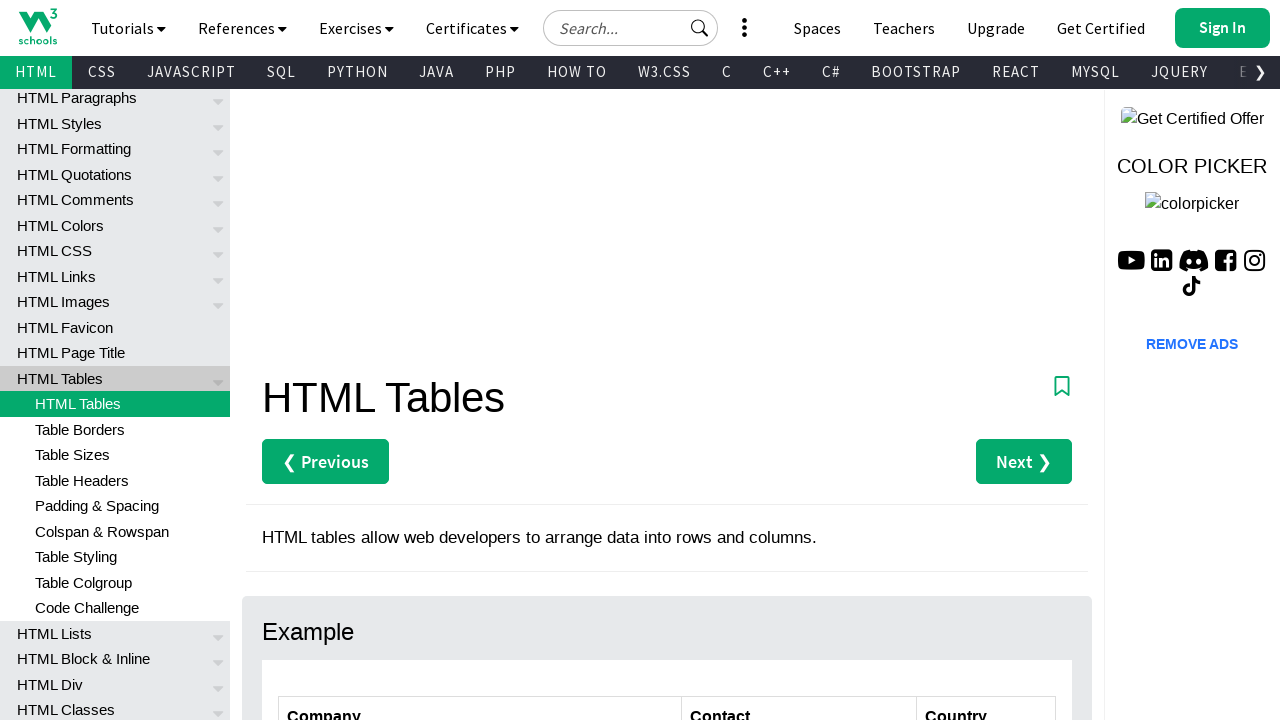

Customers table loaded and visible
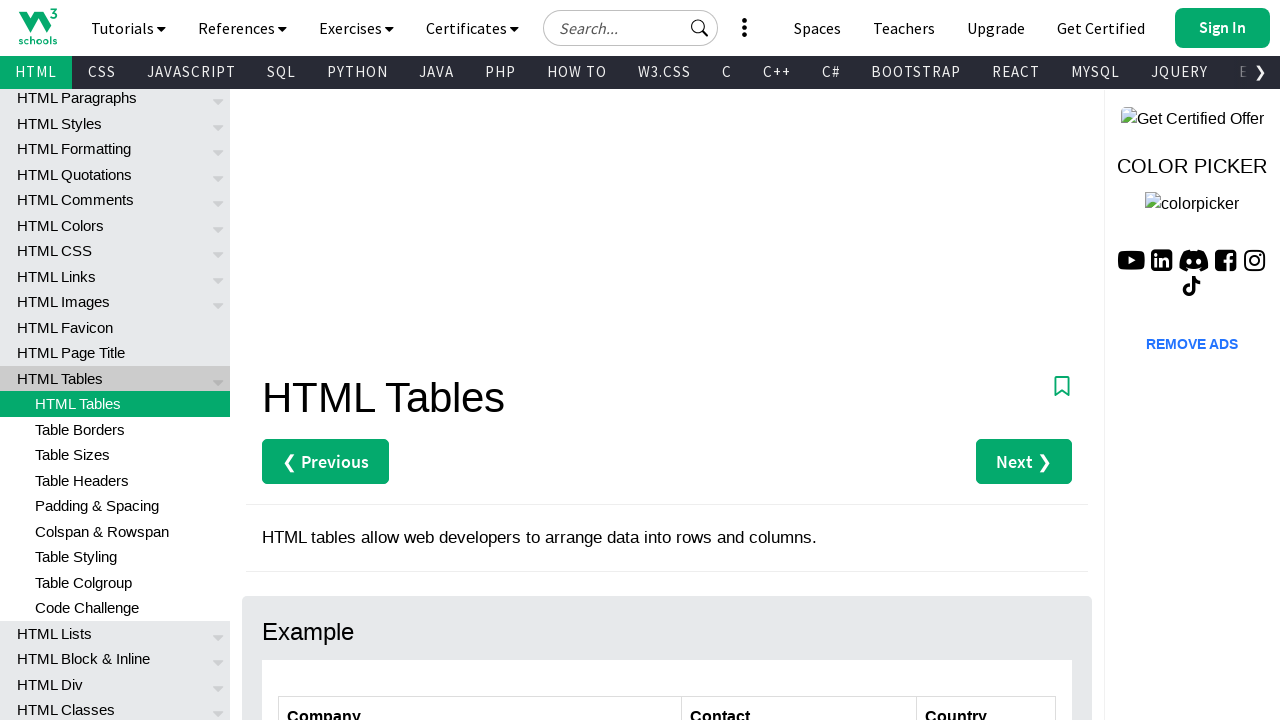

Located all data rows in customers table
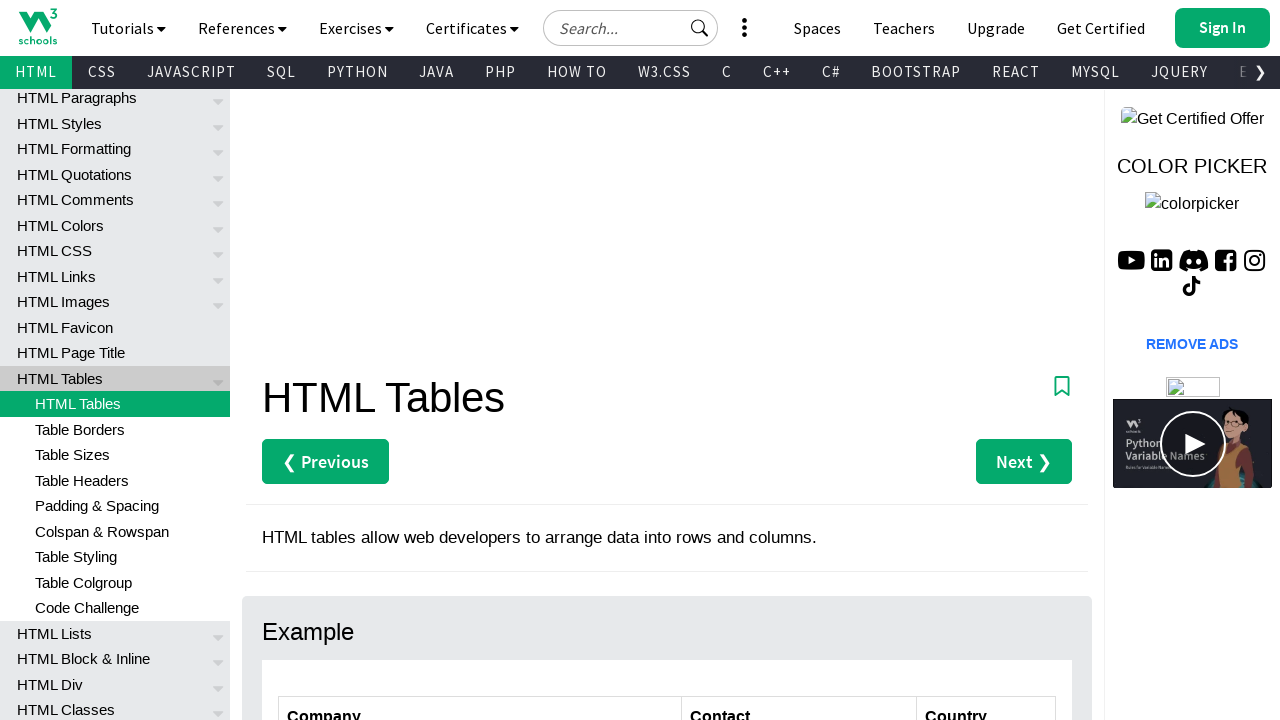

Verified table has data rows
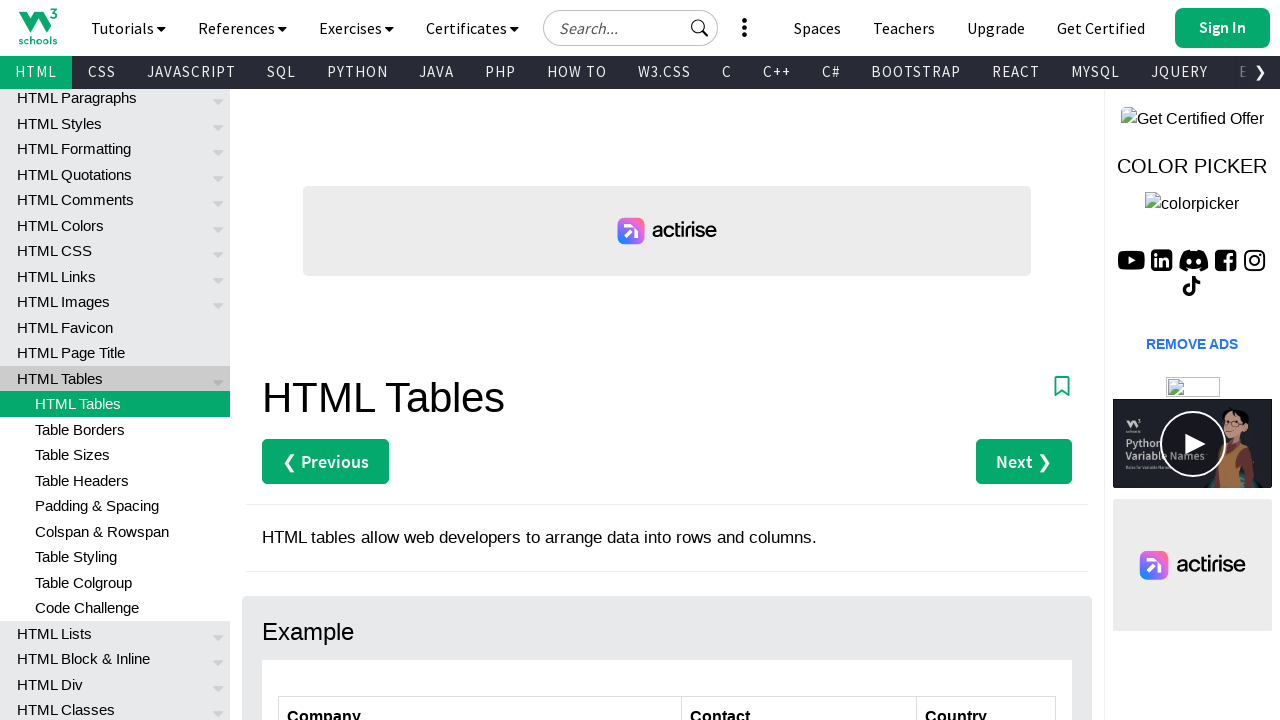

Located first data row in table
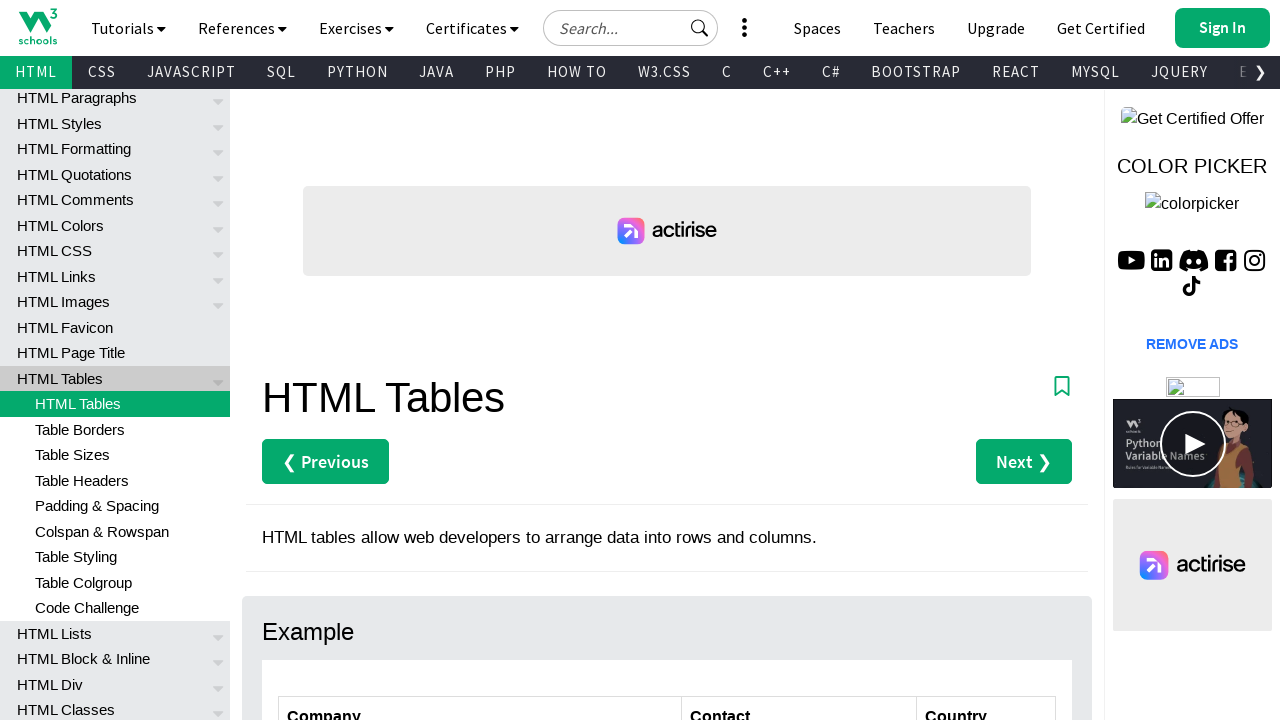

Located all columns in first row
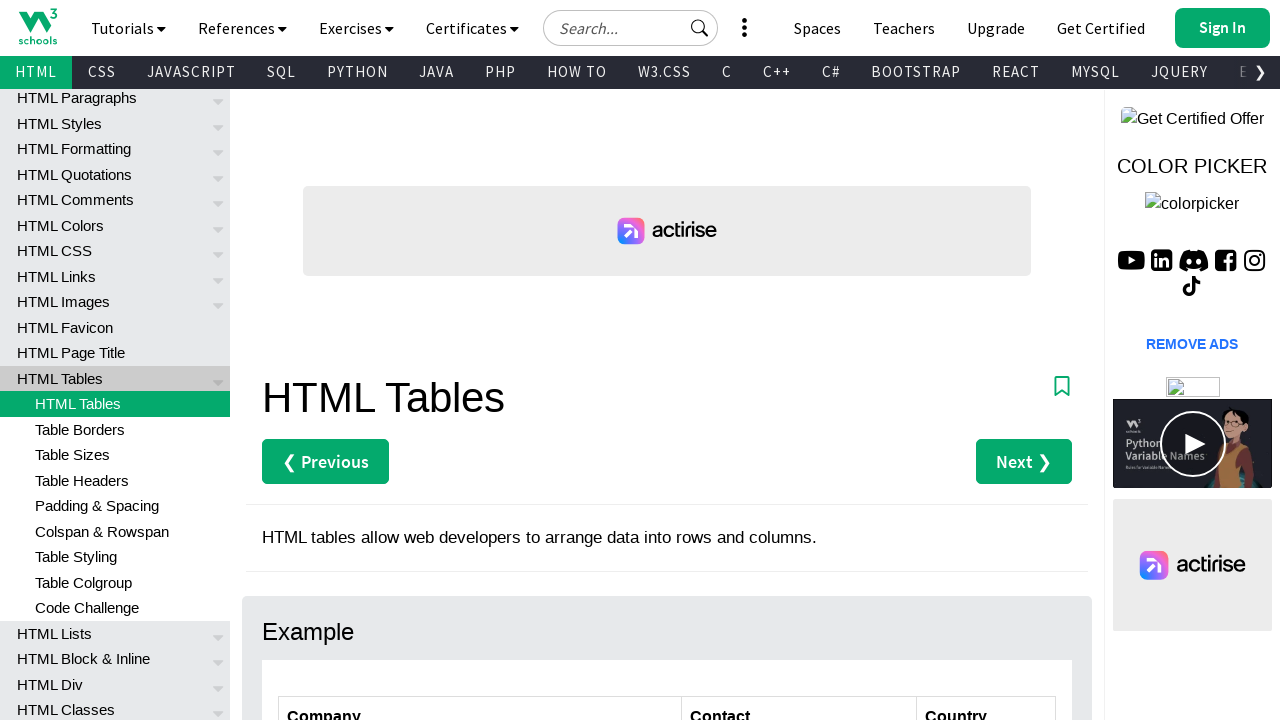

Verified first row has columns
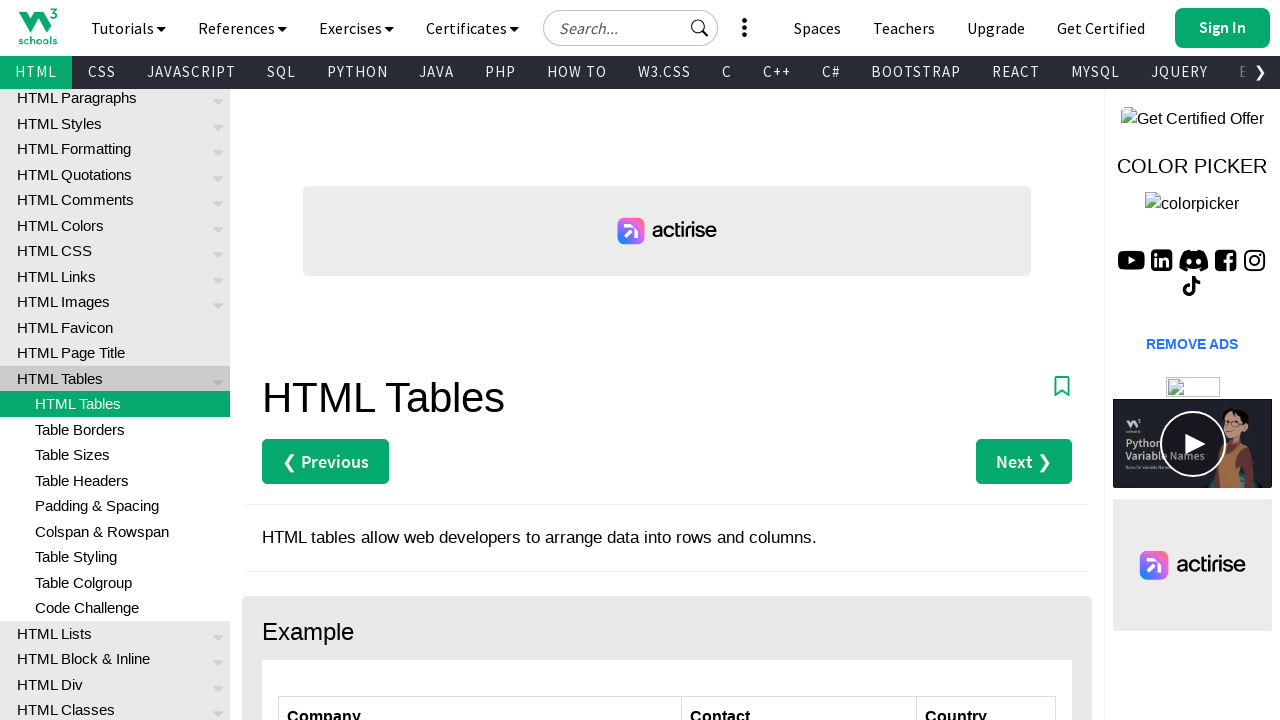

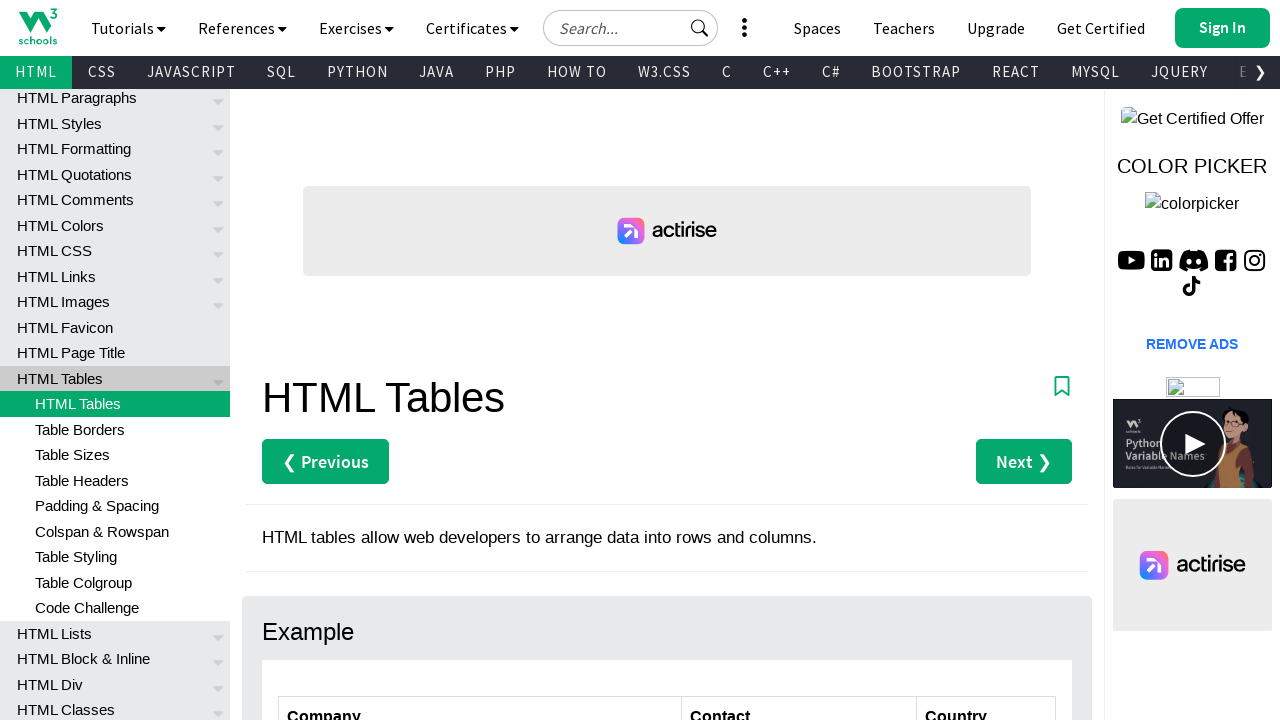